Navigates to the Forms section by scrolling to and clicking on the Forms card

Starting URL: https://demoqa.com/

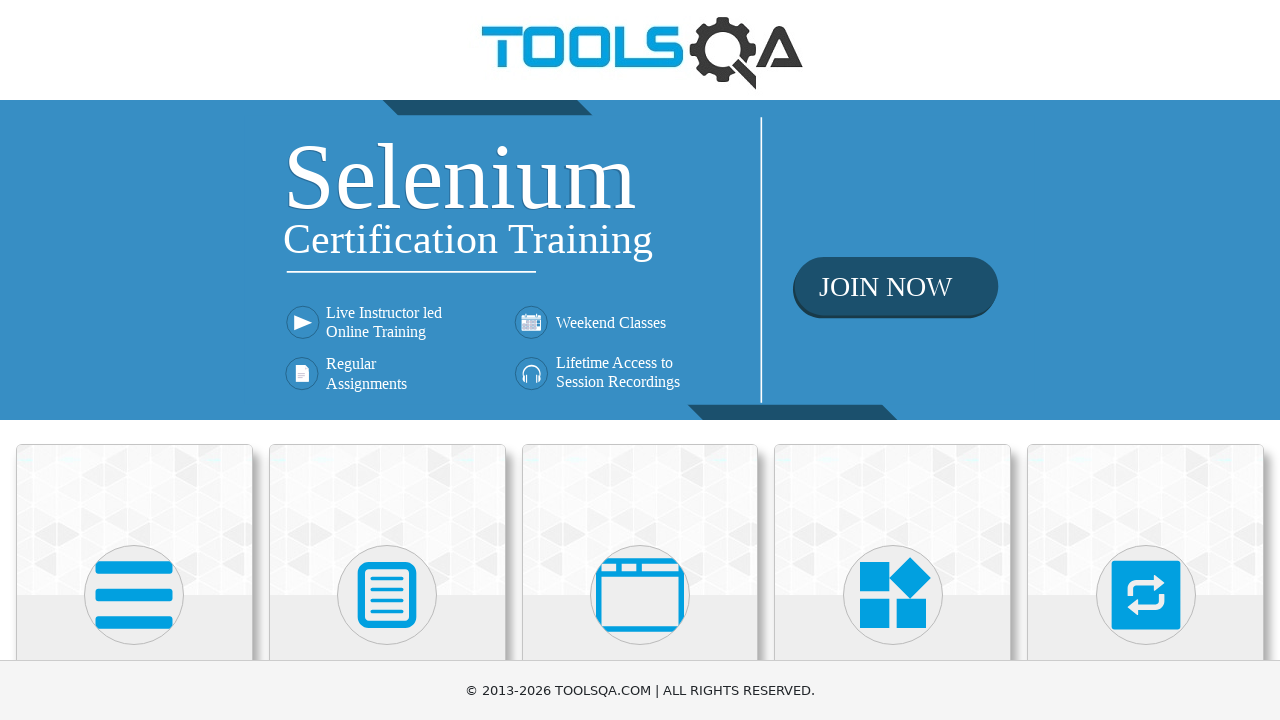

Forms section element became visible
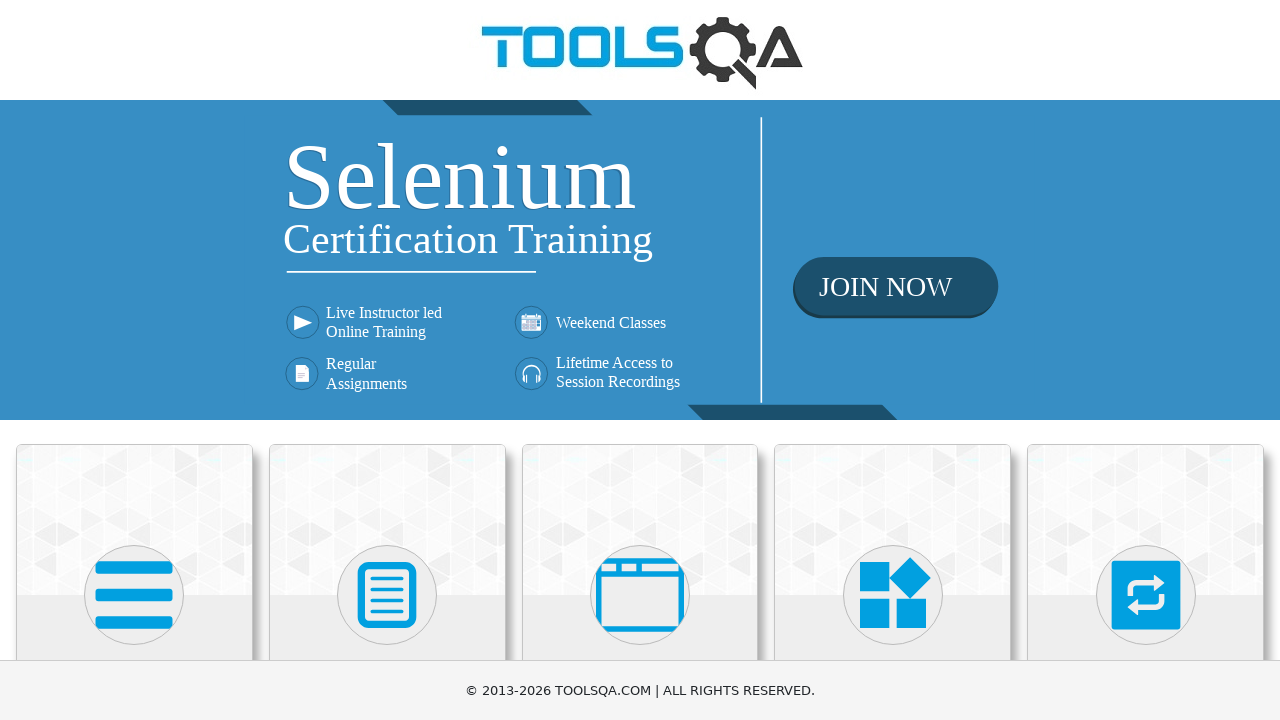

Scrolled to Forms card
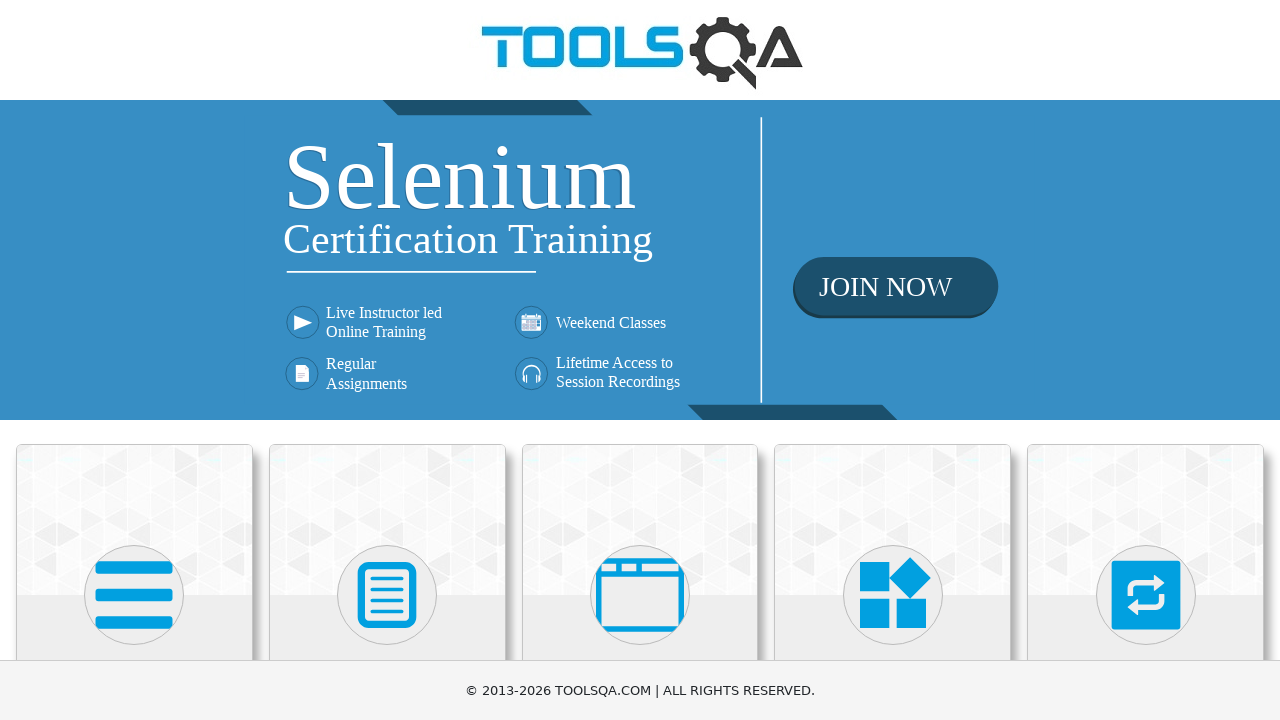

Clicked on Forms card to navigate to Forms section at (387, 360) on xpath=//h5[text()='Forms']
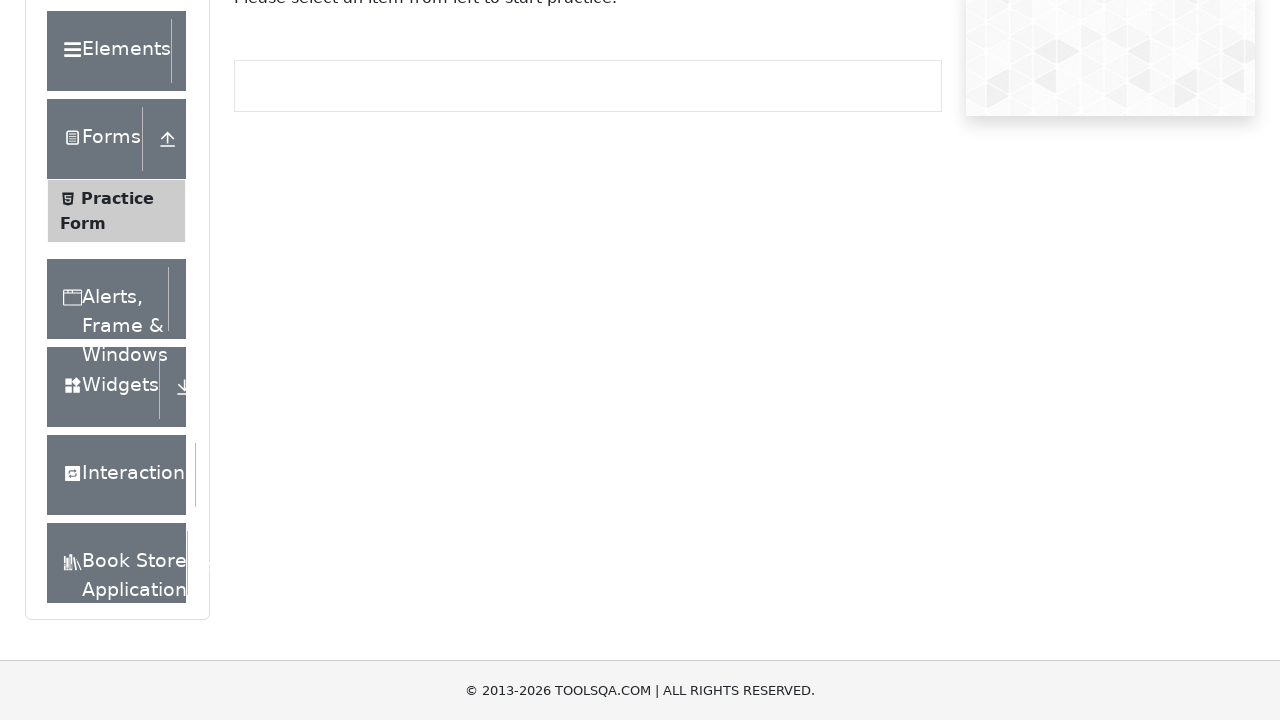

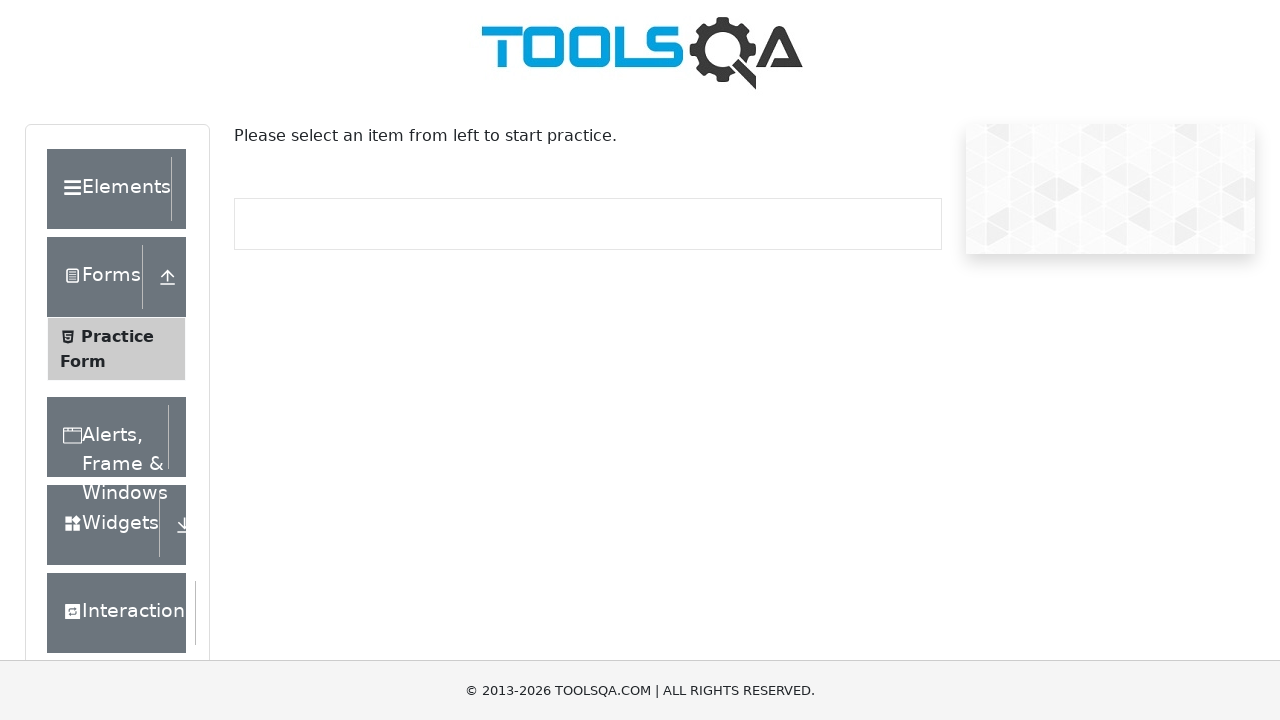